Tests form filling functionality by entering name, email, and phone number into respective input fields

Starting URL: https://testautomationpractice.blogspot.com/

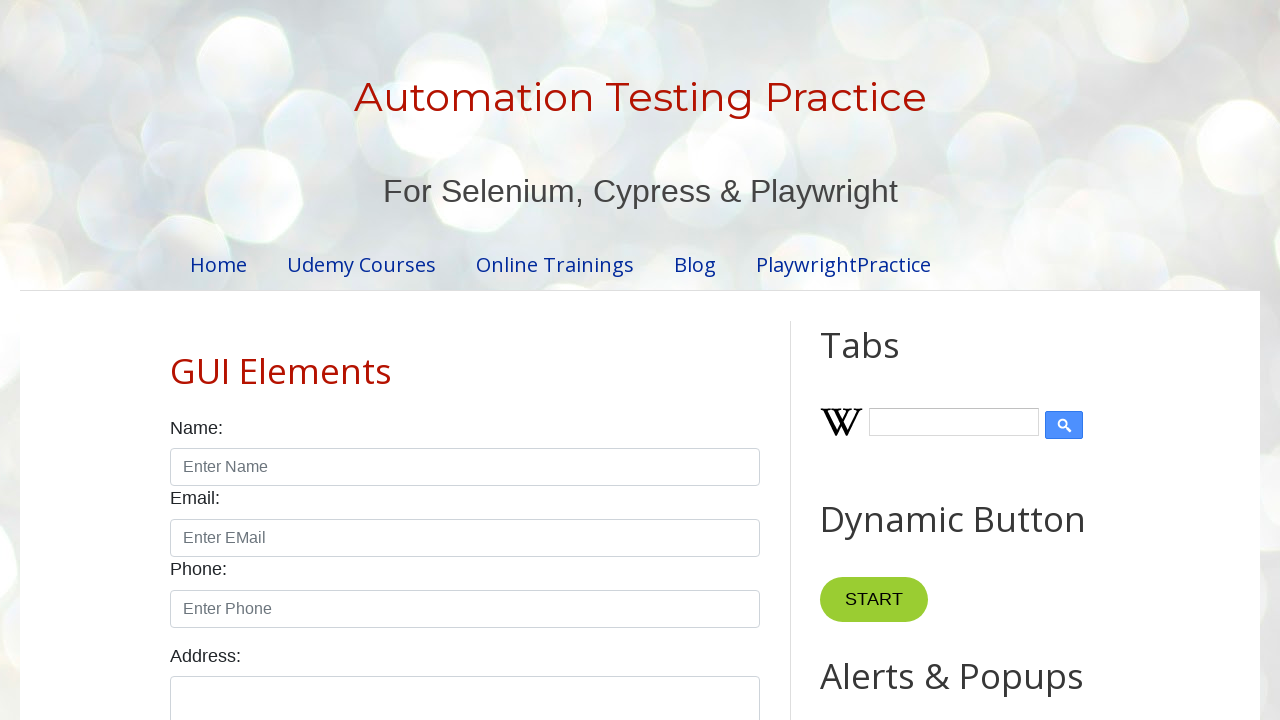

Filled name field with 'John Smith' on #name
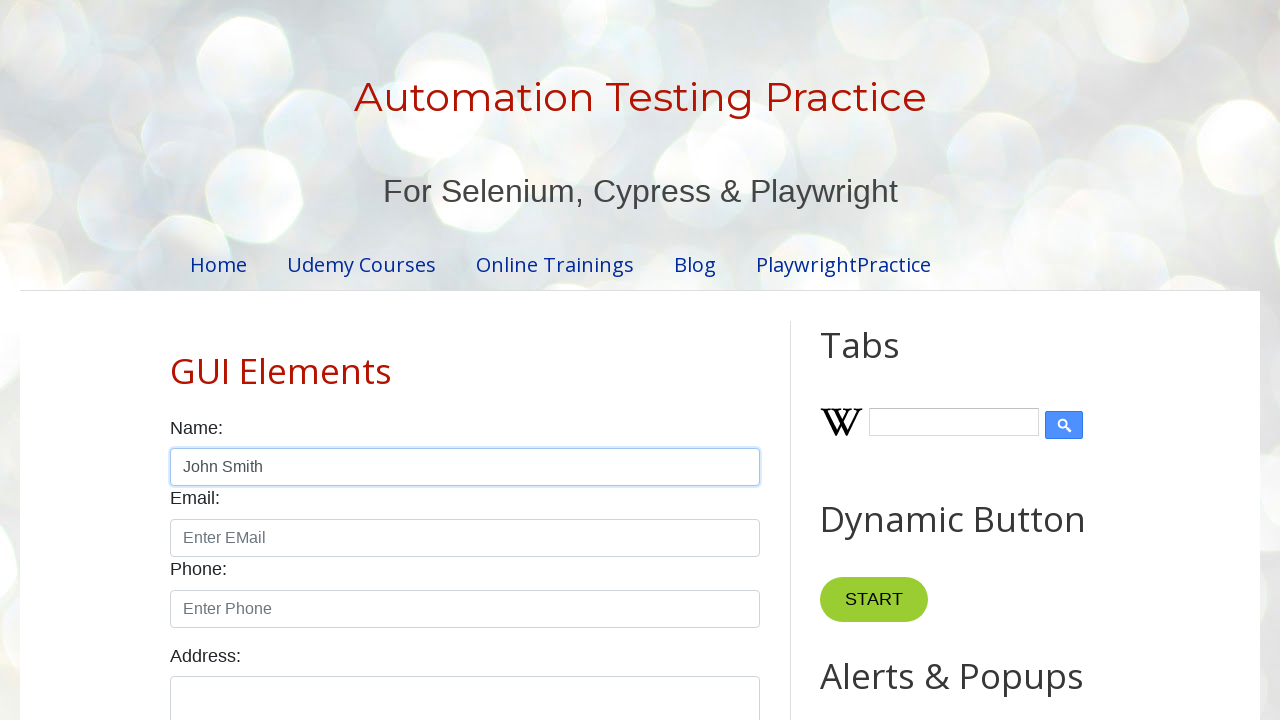

Filled email field with 'johnsmith@example.com' on #email
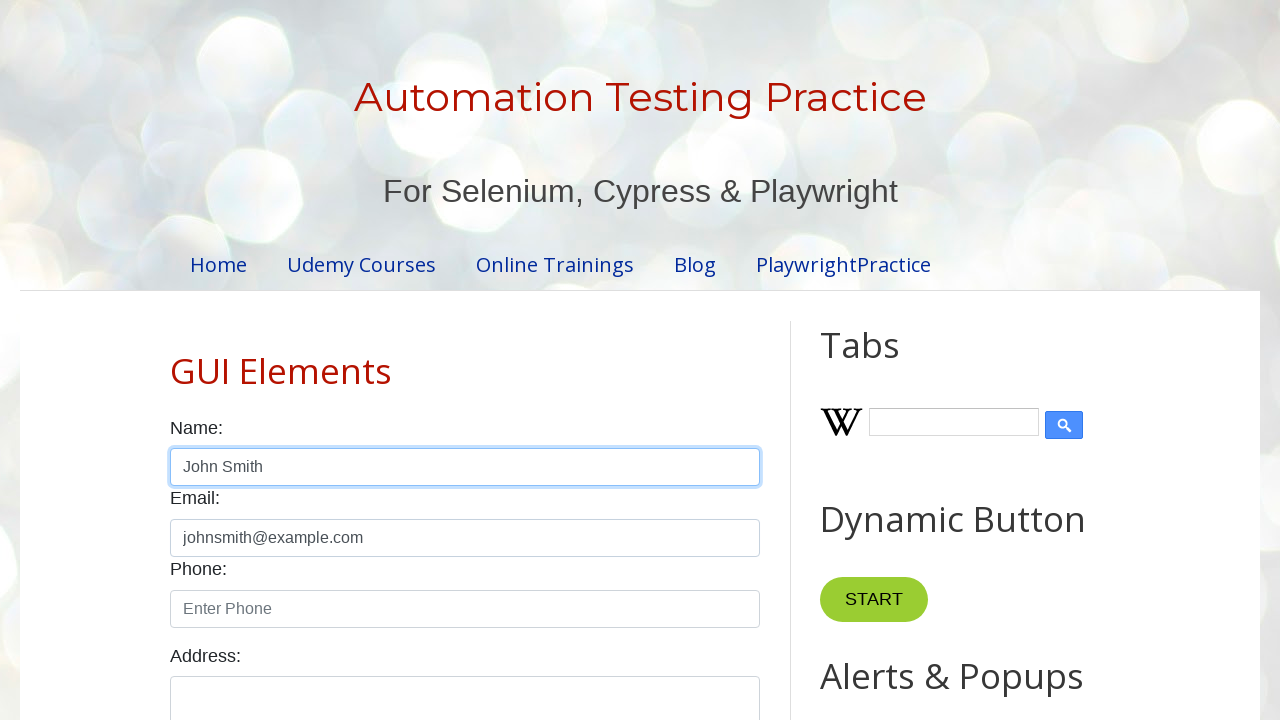

Filled phone field with '5551234567' on #phone
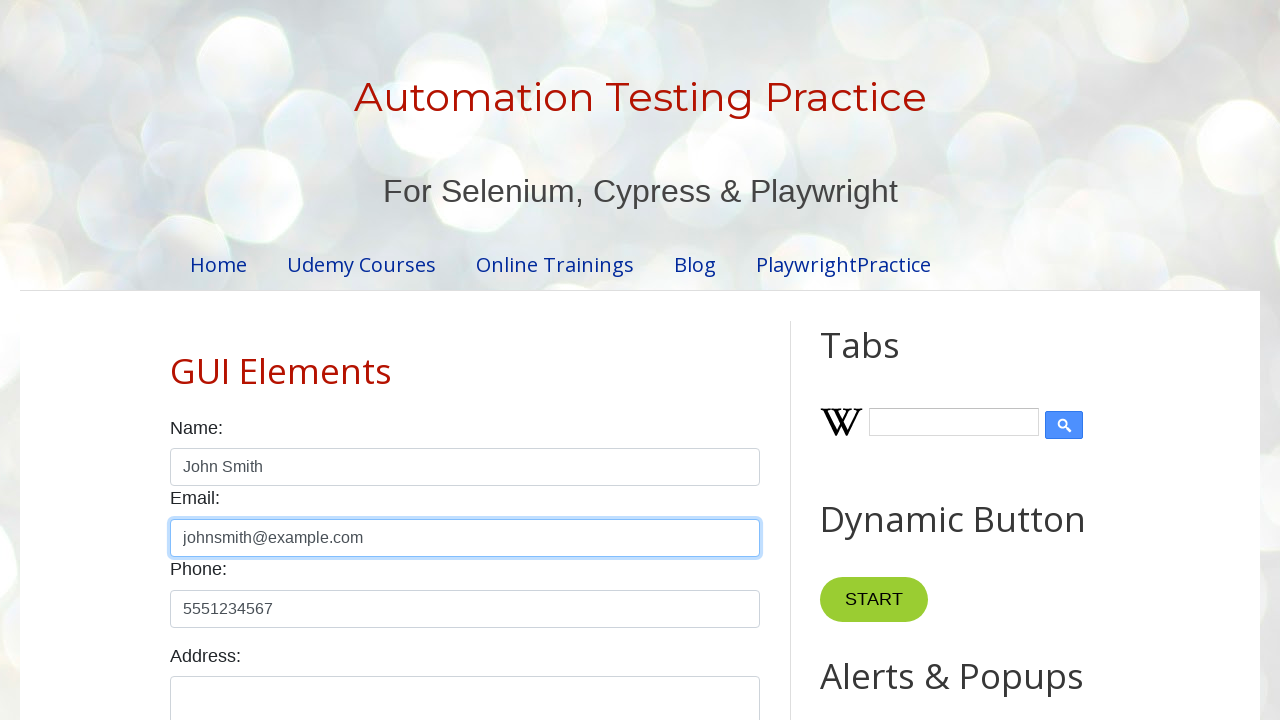

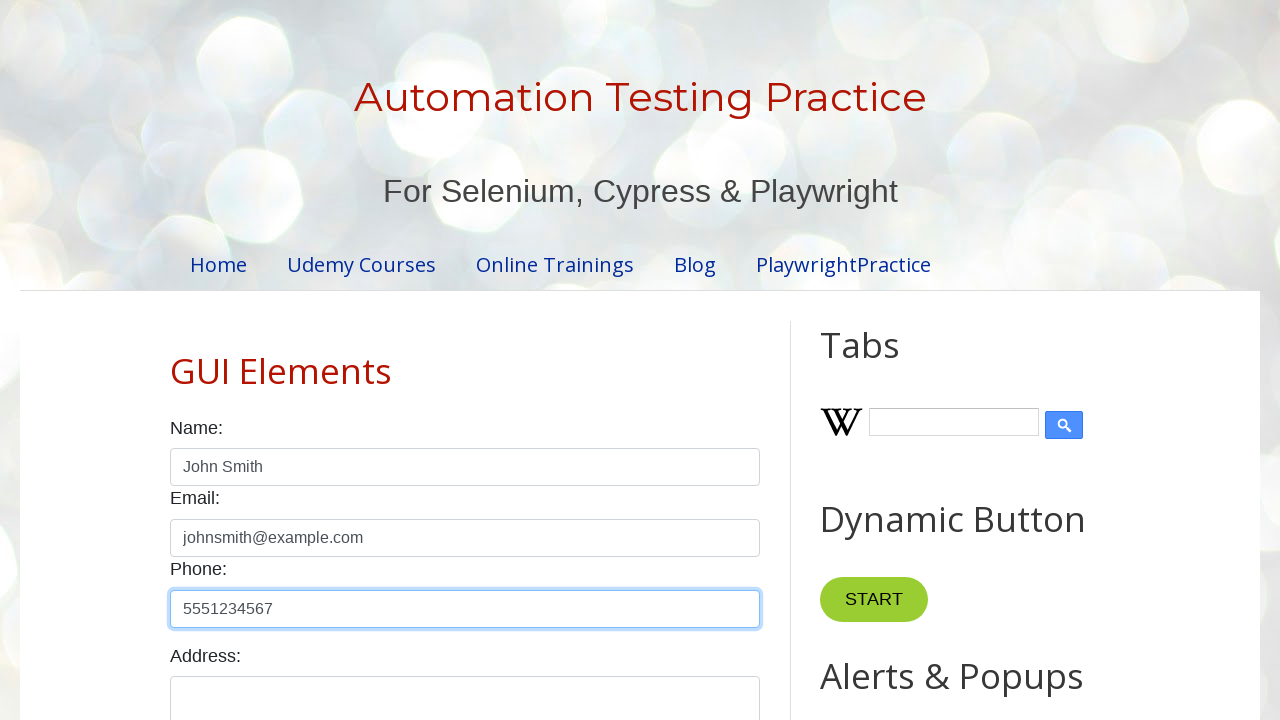